Tests dynamic content loading where the target element is already on the page but hidden. Clicks Start button, waits for loading to complete, and verifies the hidden element becomes visible.

Starting URL: http://the-internet.herokuapp.com/dynamic_loading/1

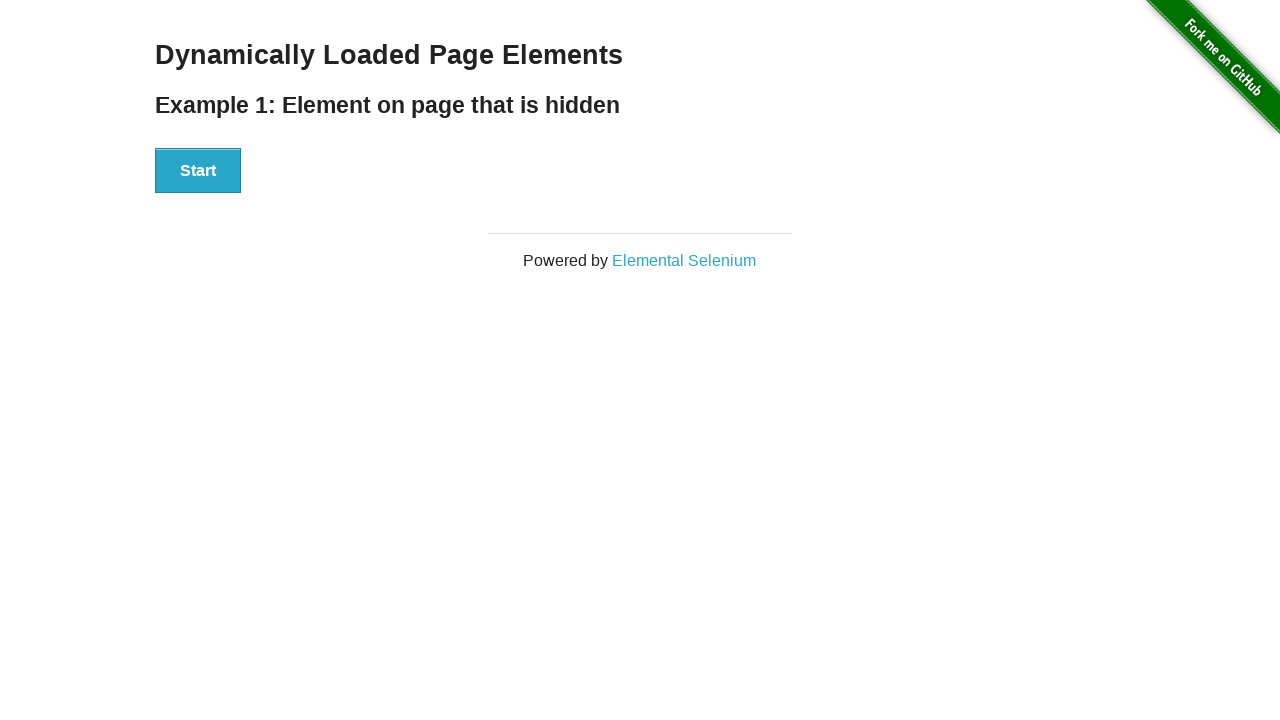

Clicked Start button to trigger dynamic loading at (198, 171) on #start button
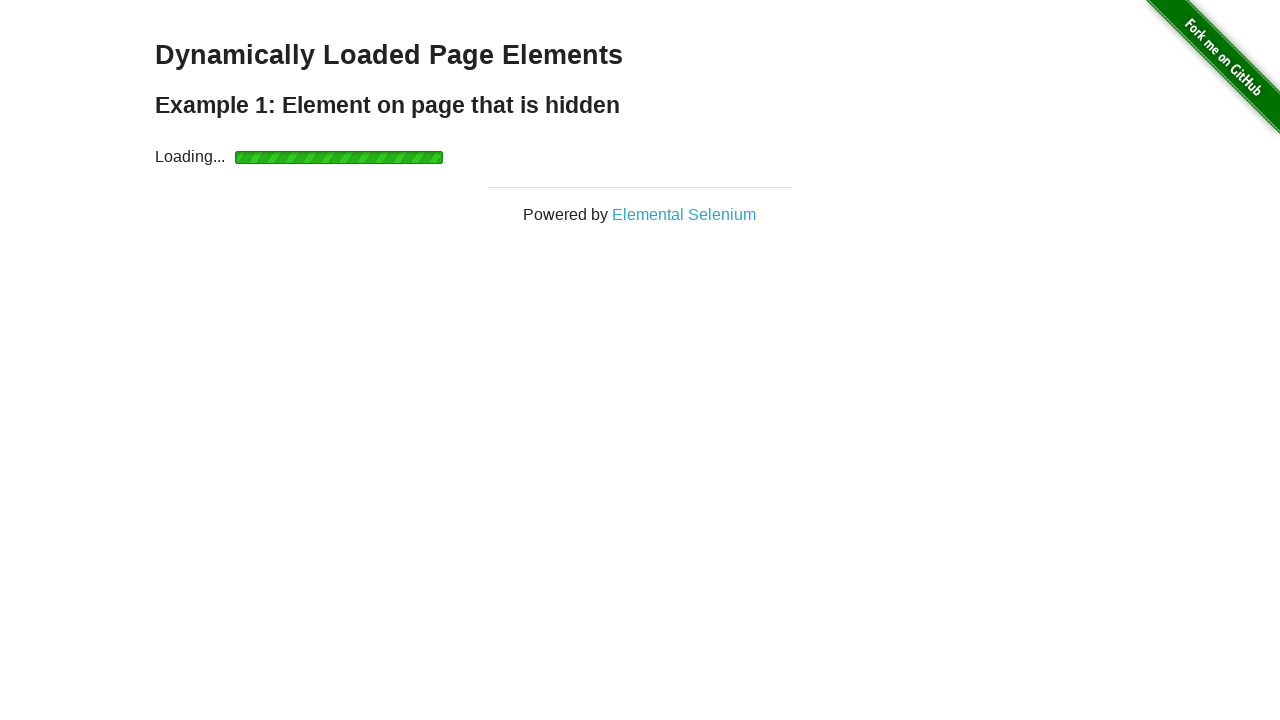

Waited for finish element to become visible
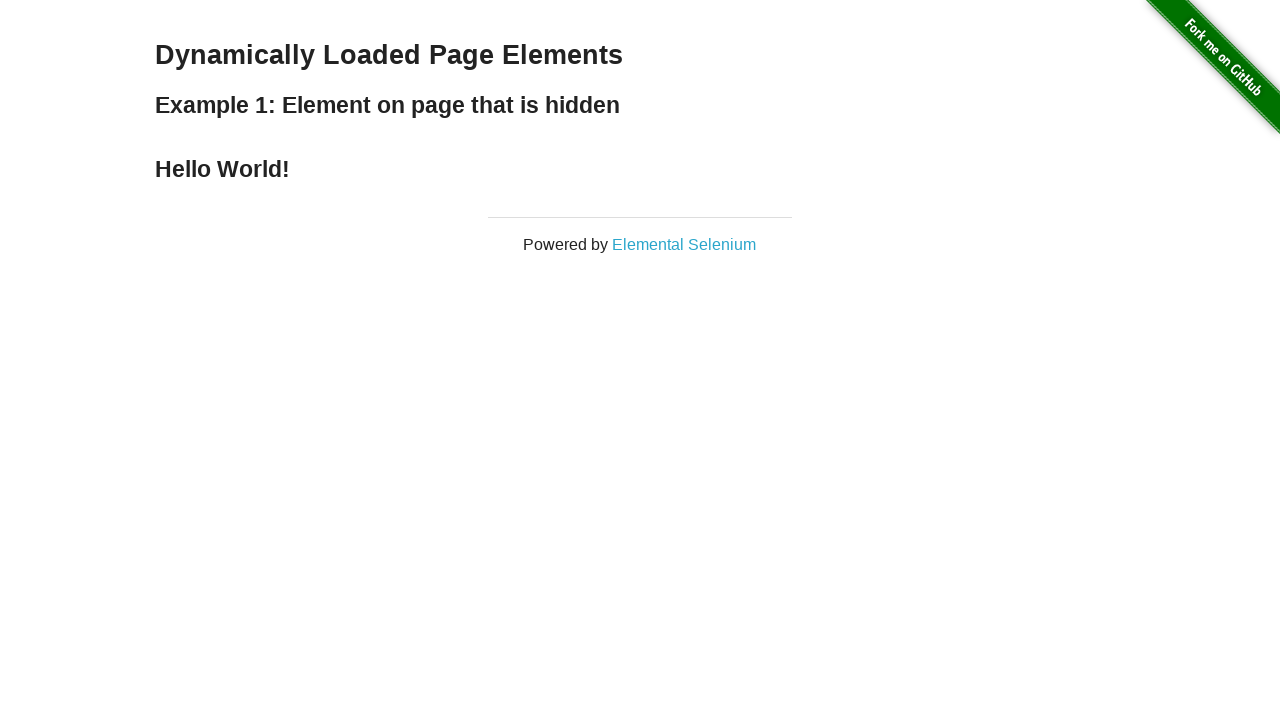

Verified finish element is visible
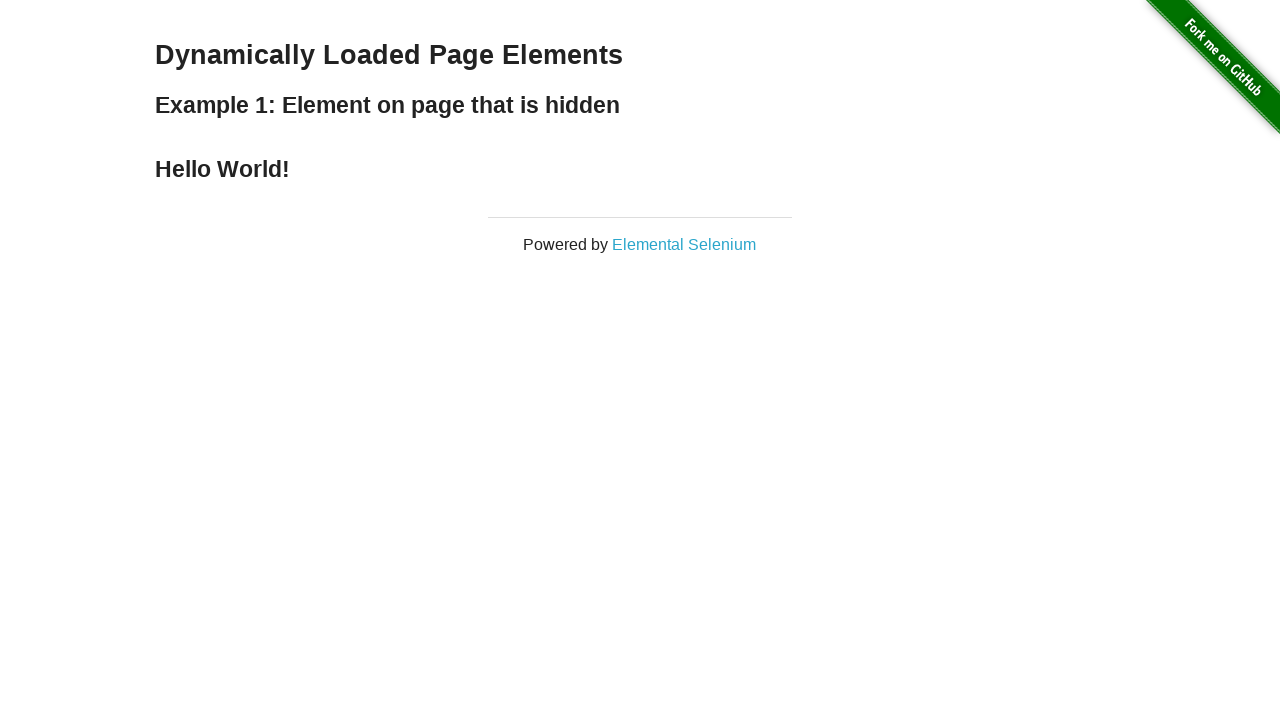

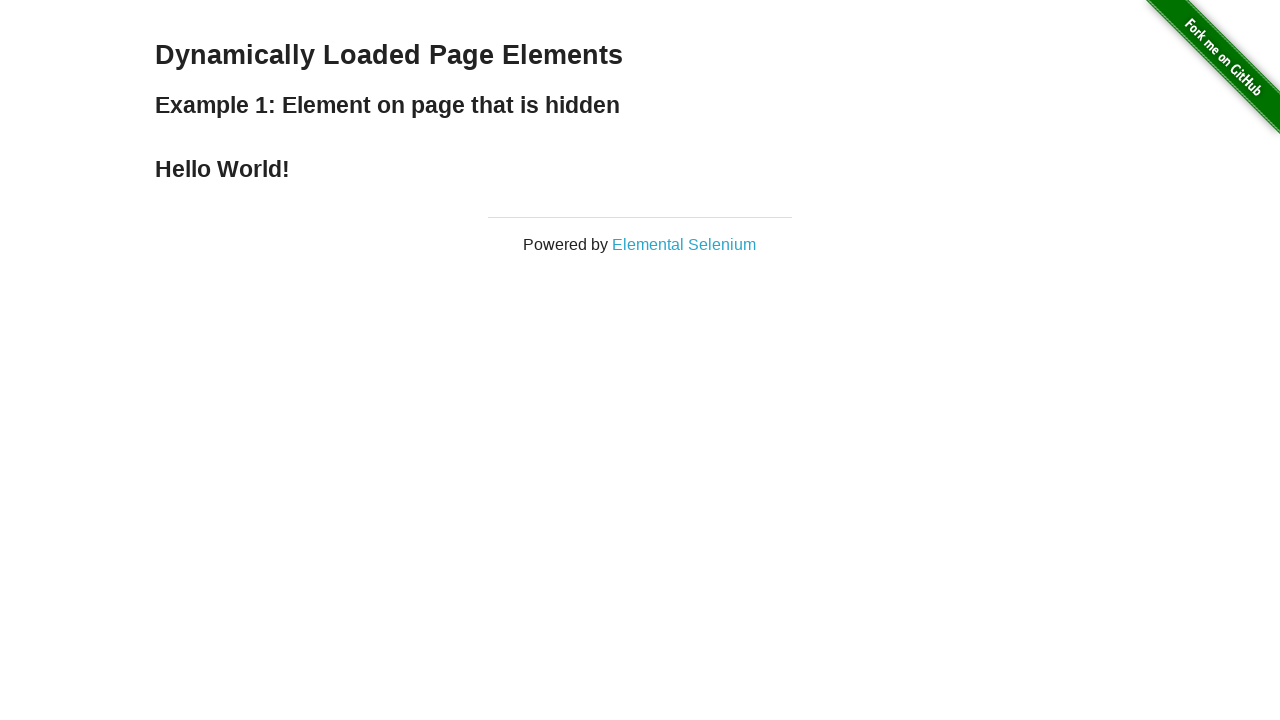